Tests the selectable functionality on DemoQA by clicking on a list item and verifying its active state changes

Starting URL: https://demoqa.com/selectable

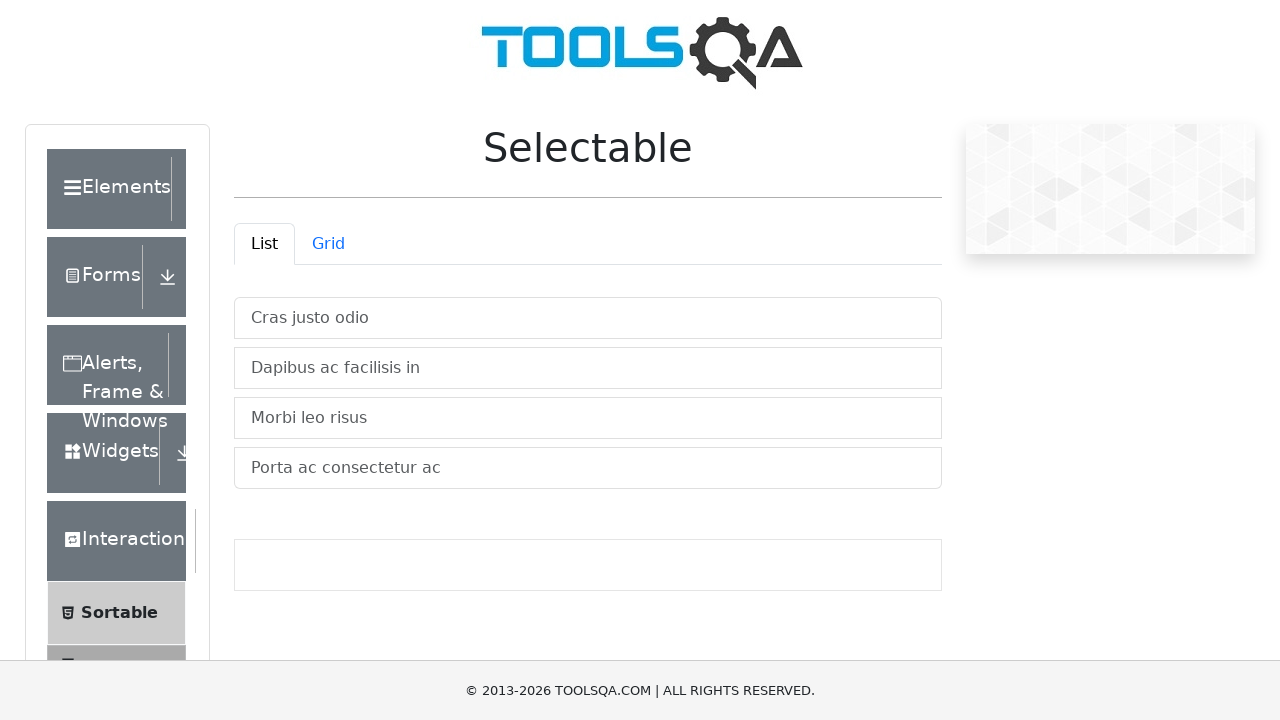

Located the list item 'Dapibus ac facilisis in'
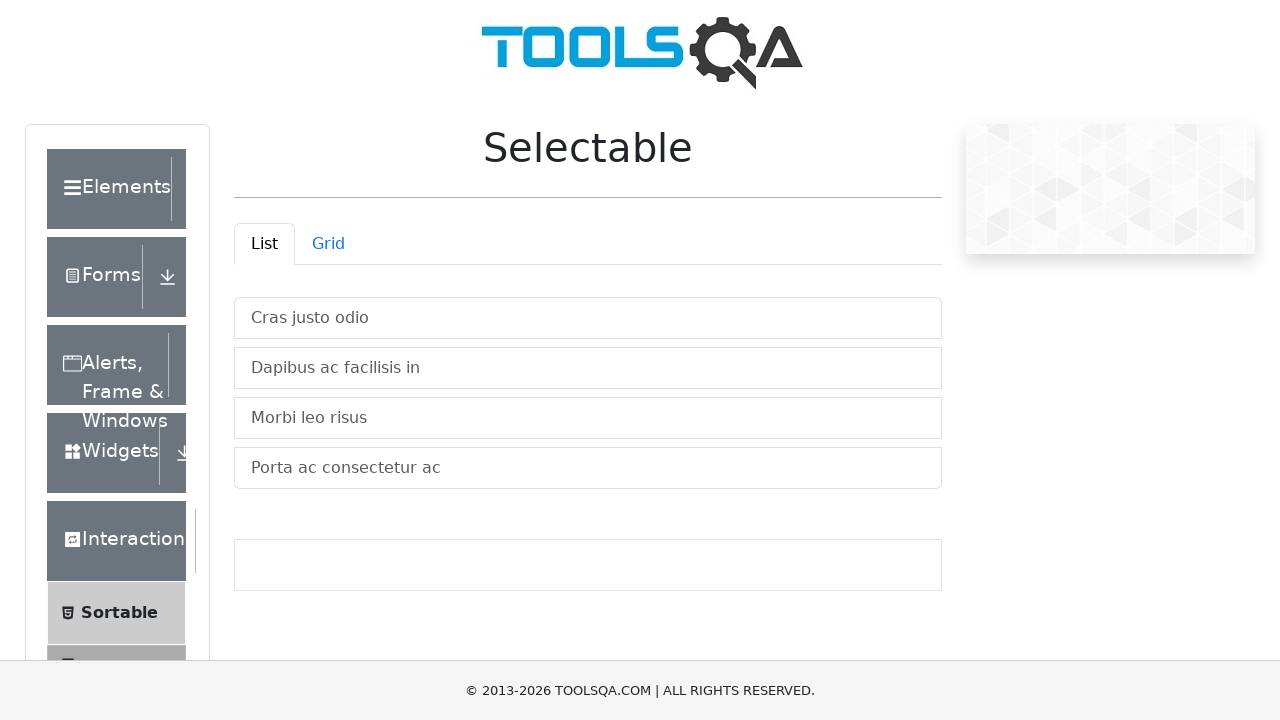

Verified list item is not active initially
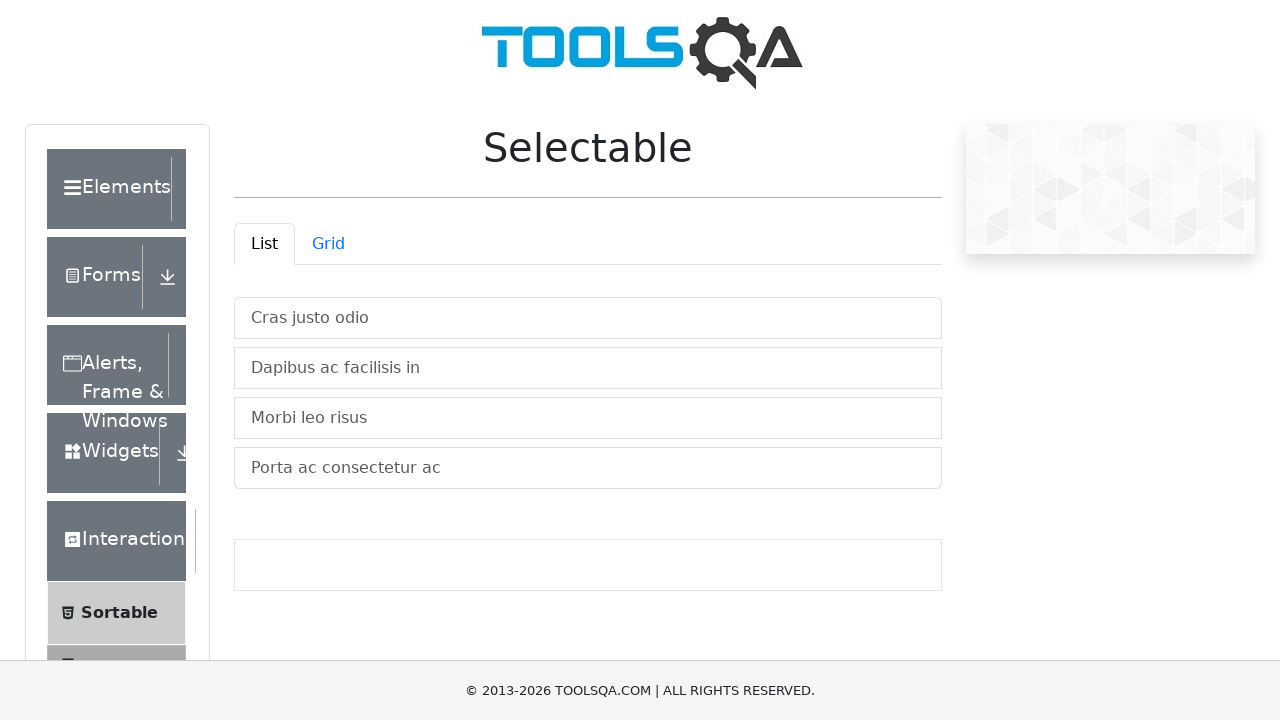

Clicked the list item to select it at (588, 368) on xpath=//li[text()='Dapibus ac facilisis in']
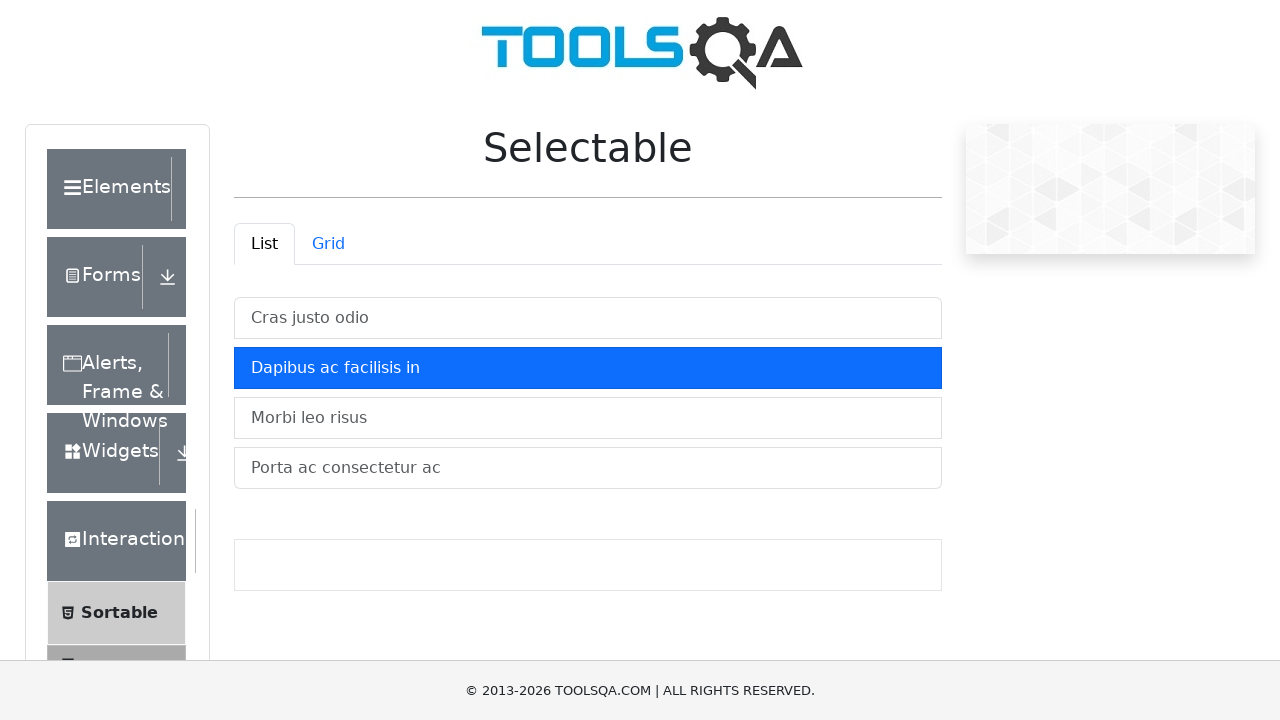

Verified list item is now active after clicking
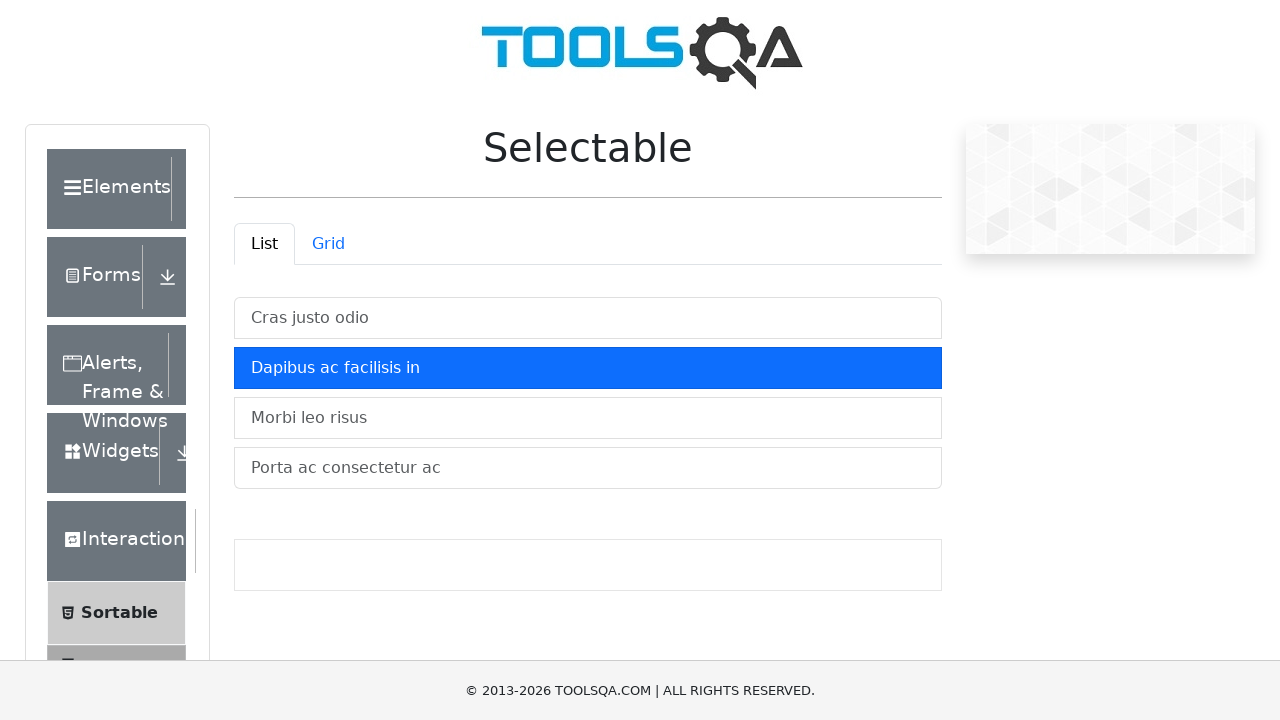

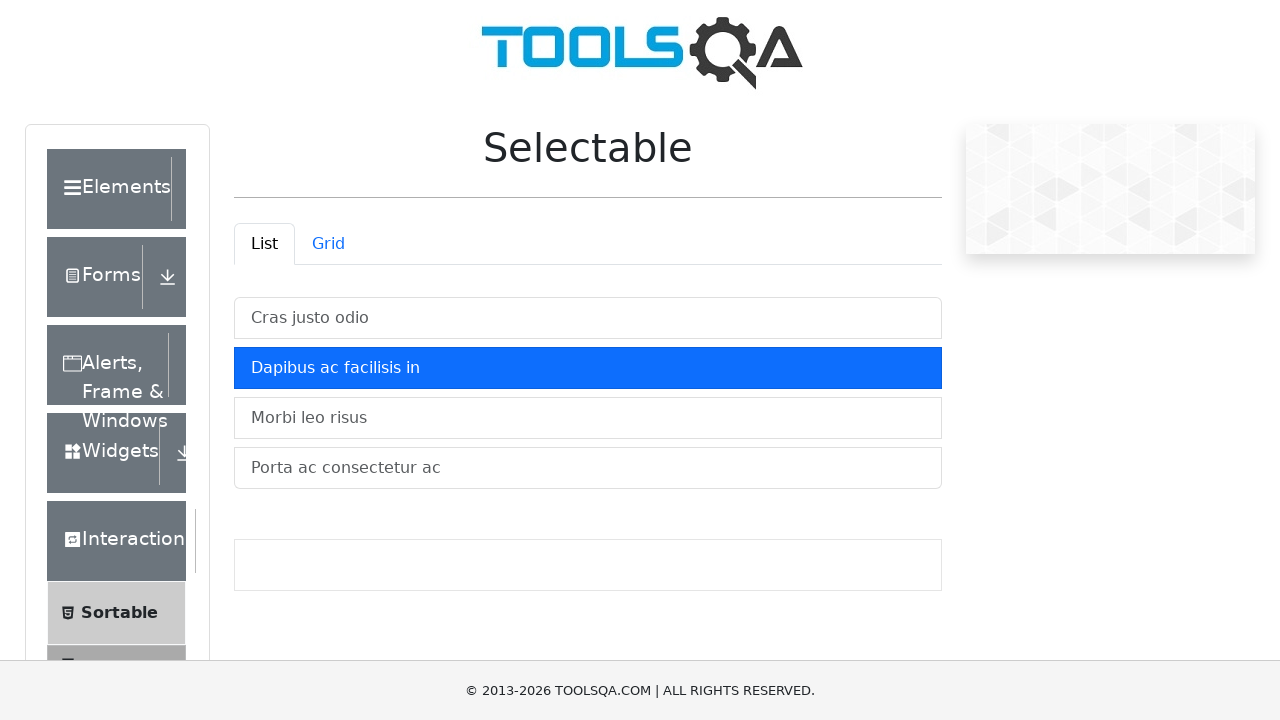